Tests an Angular practice form by filling out various fields including name, email, password, selecting options from dropdowns, checking checkboxes and radio buttons, entering a date, and submitting the form

Starting URL: https://rahulshettyacademy.com/angularpractice/

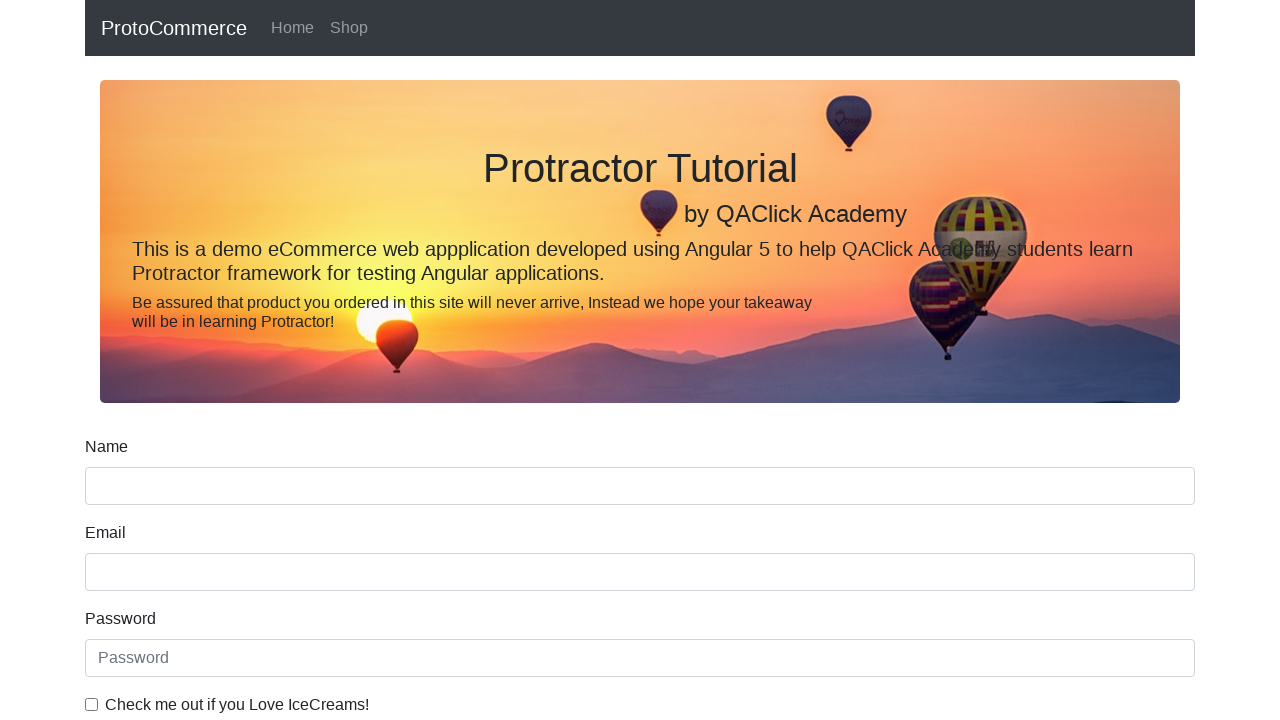

Filled name field with 'Akhil Singh' on input[name='name']
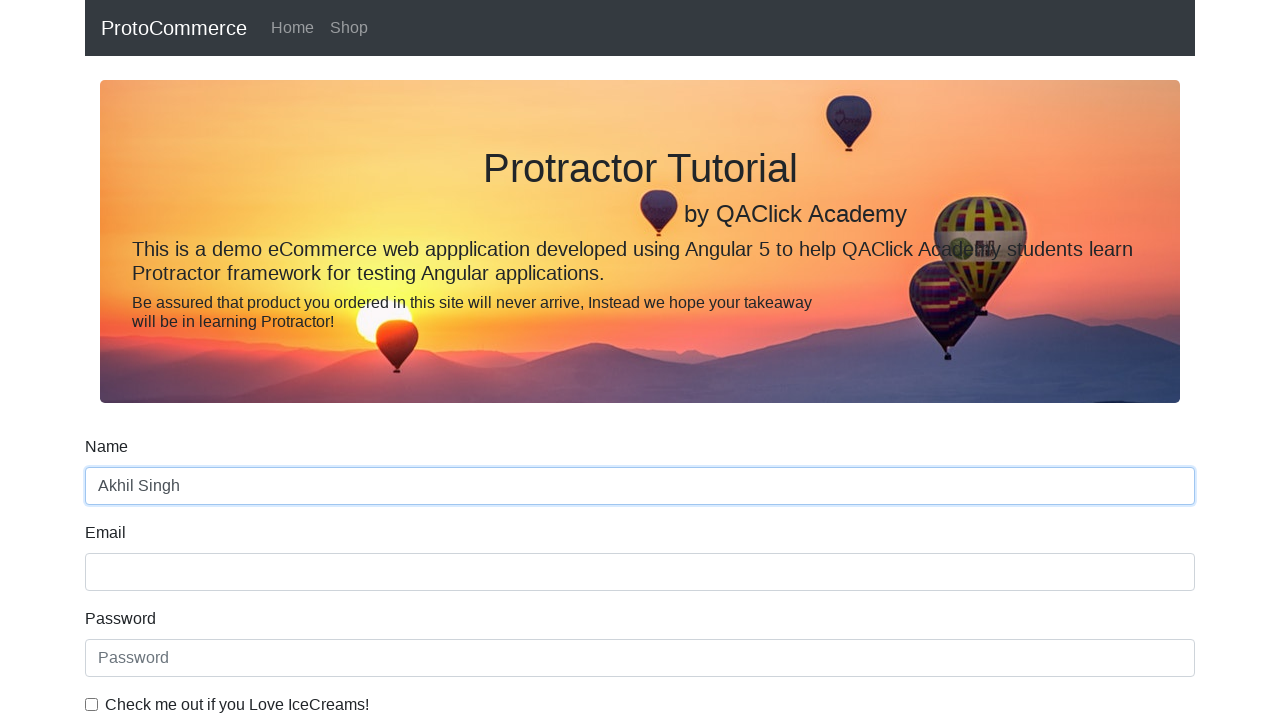

Filled email field with 'akhil@sutosel.com' on input[name='email']
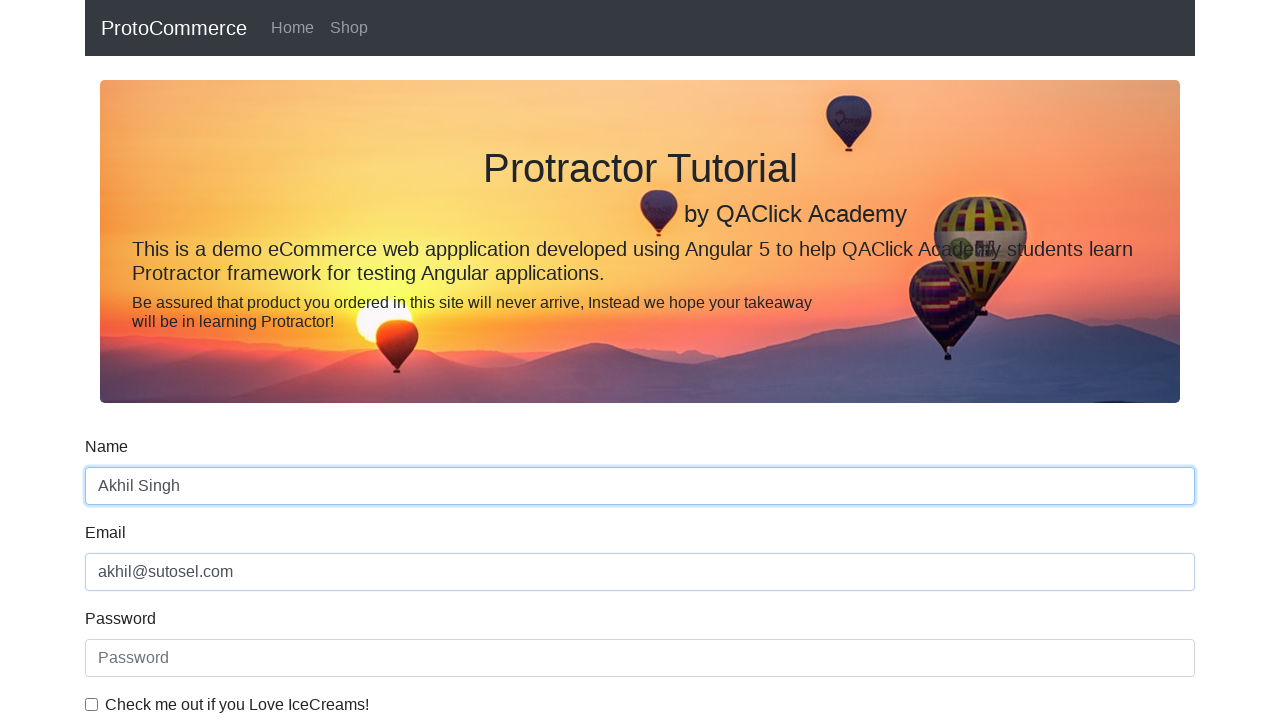

Filled password field with '1234edfgh' on #exampleInputPassword1
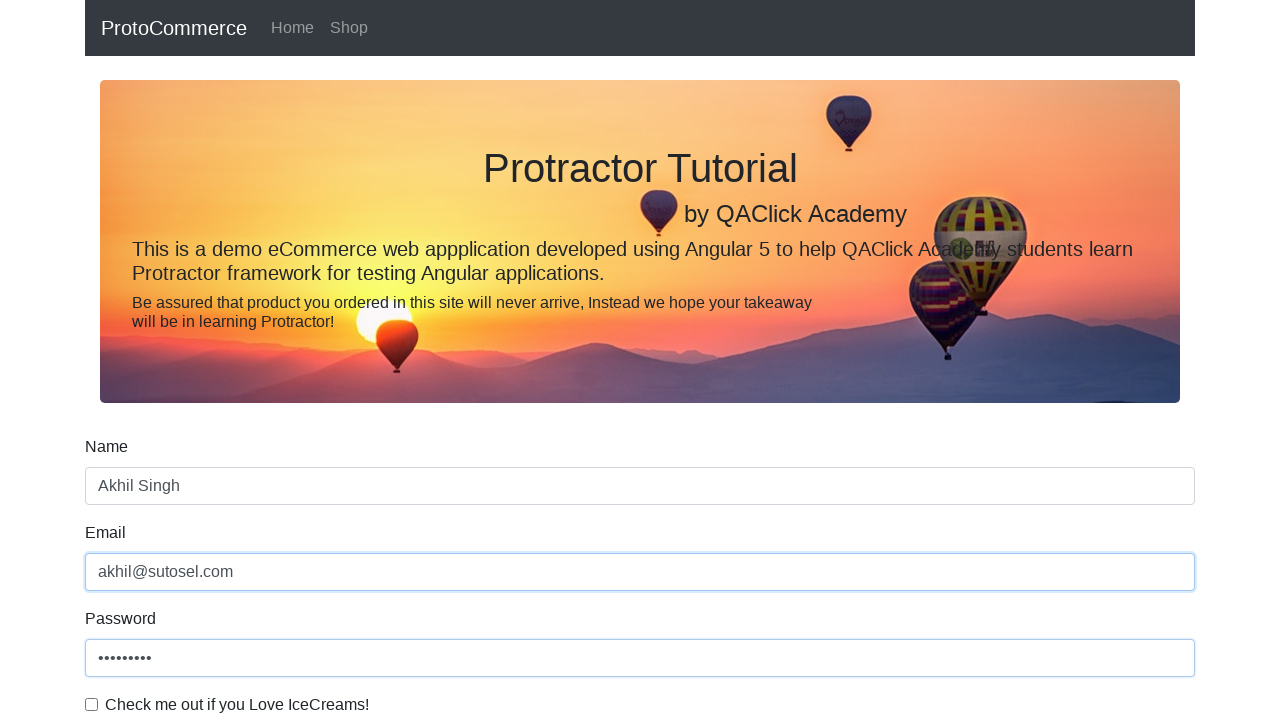

Updated email field with 'hello@abc.com' on input[name='email']
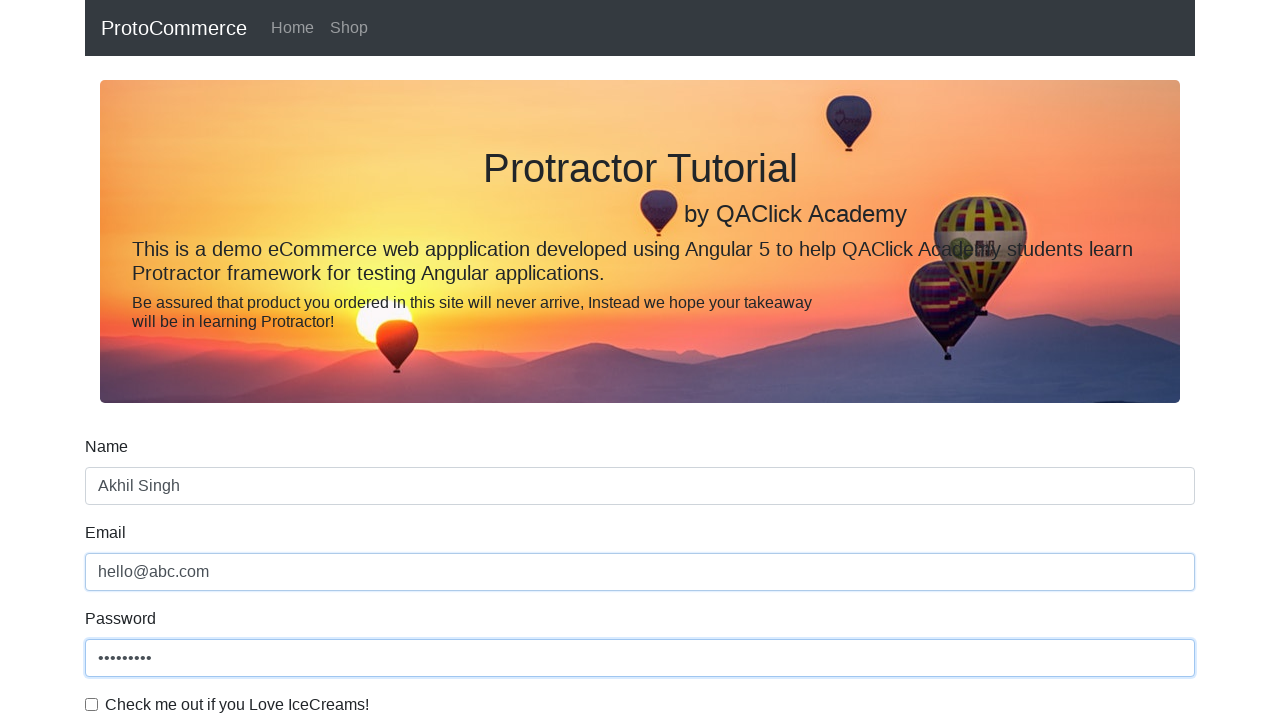

Updated password field with '123456' on #exampleInputPassword1
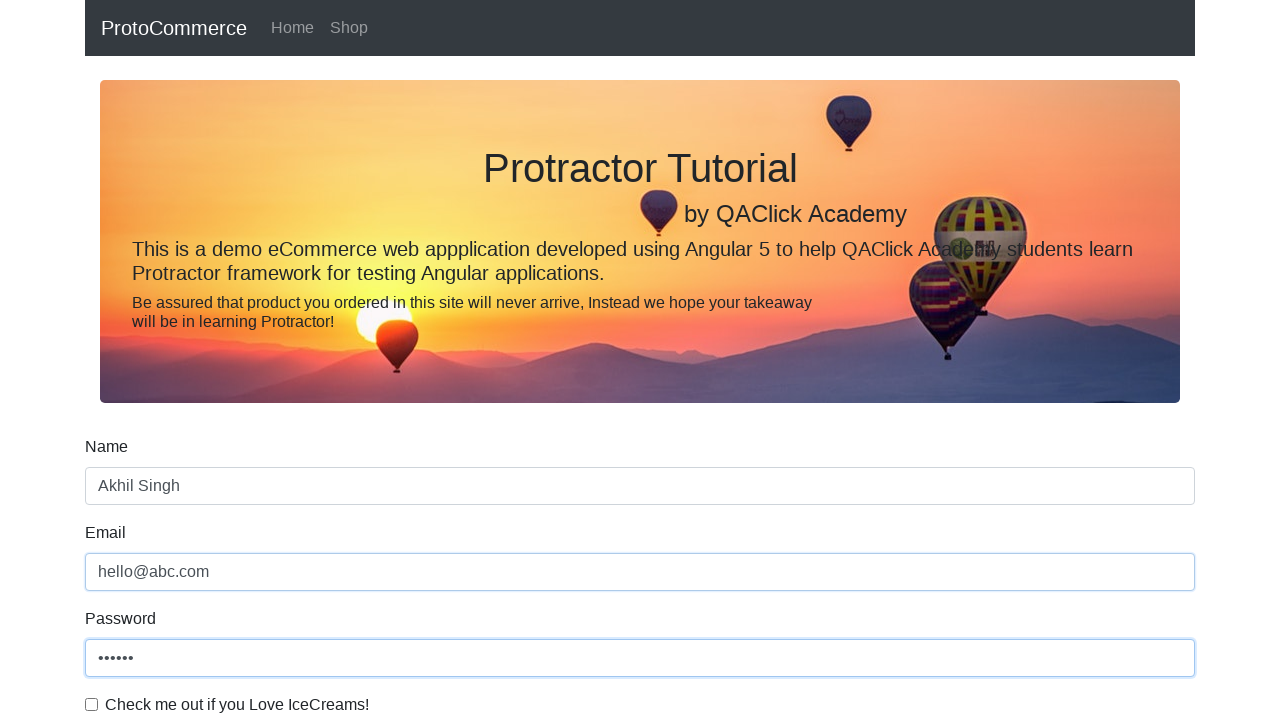

Checked 'Love IceCreams' checkbox at (92, 704) on #exampleCheck1
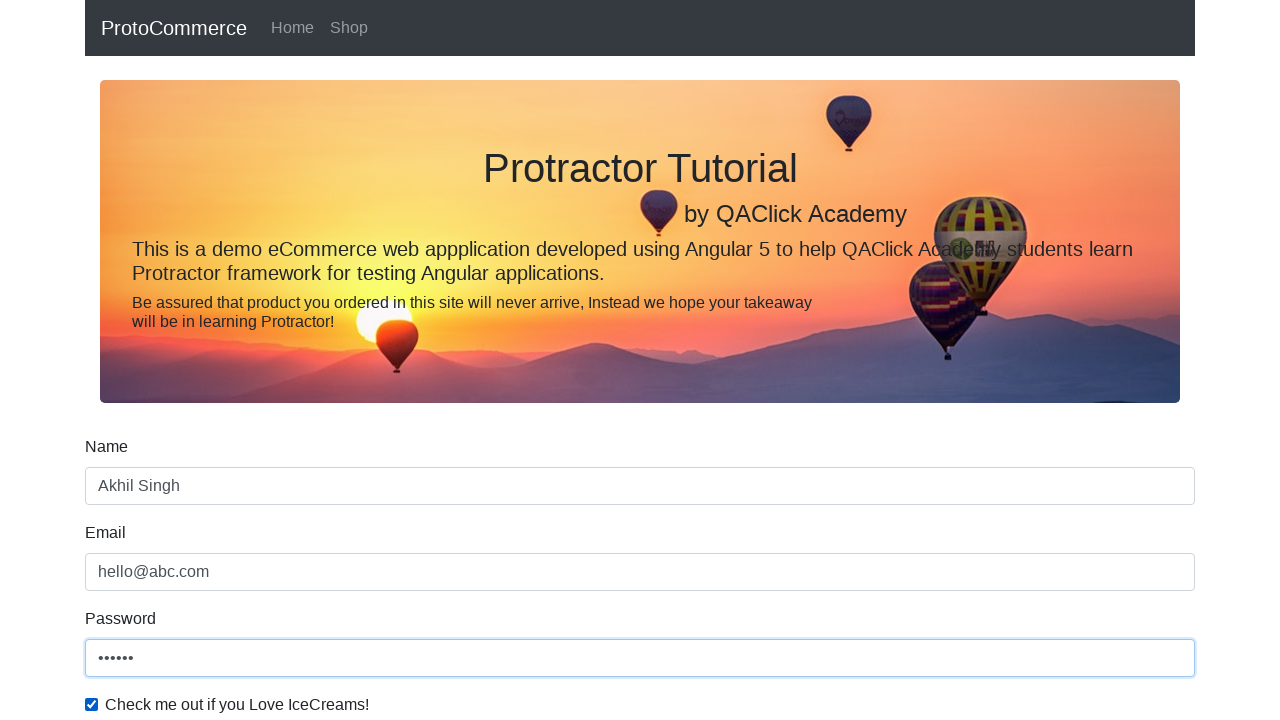

Selected 'Female' from gender dropdown on #exampleFormControlSelect1
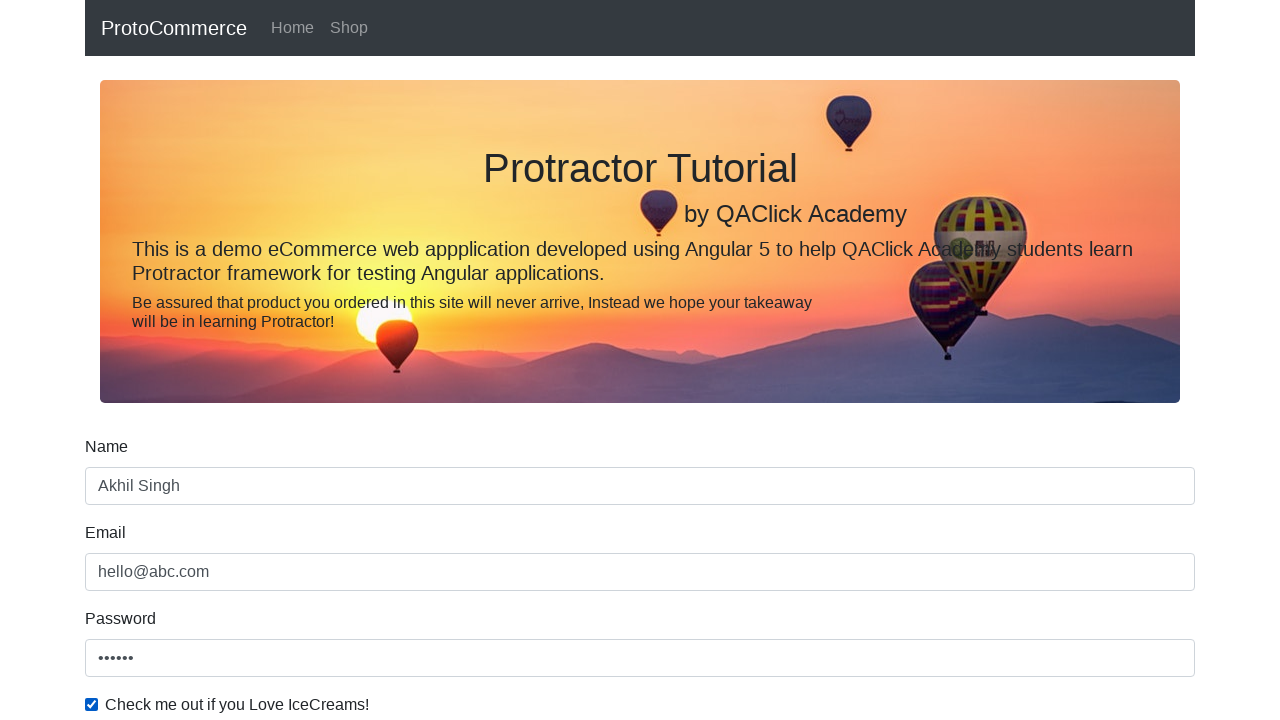

Selected 'Student' radio button for employment status at (238, 360) on #inlineRadio1
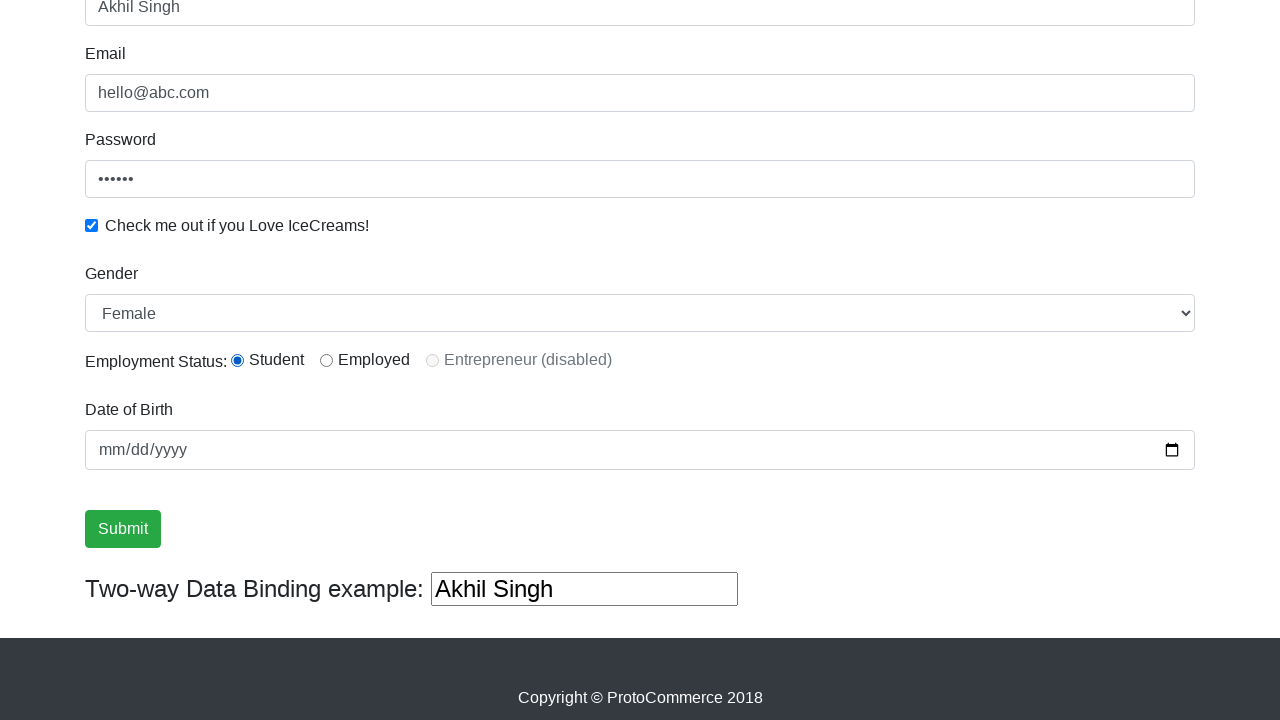

Entered date '2025-08-02' in date field on input[type='date']
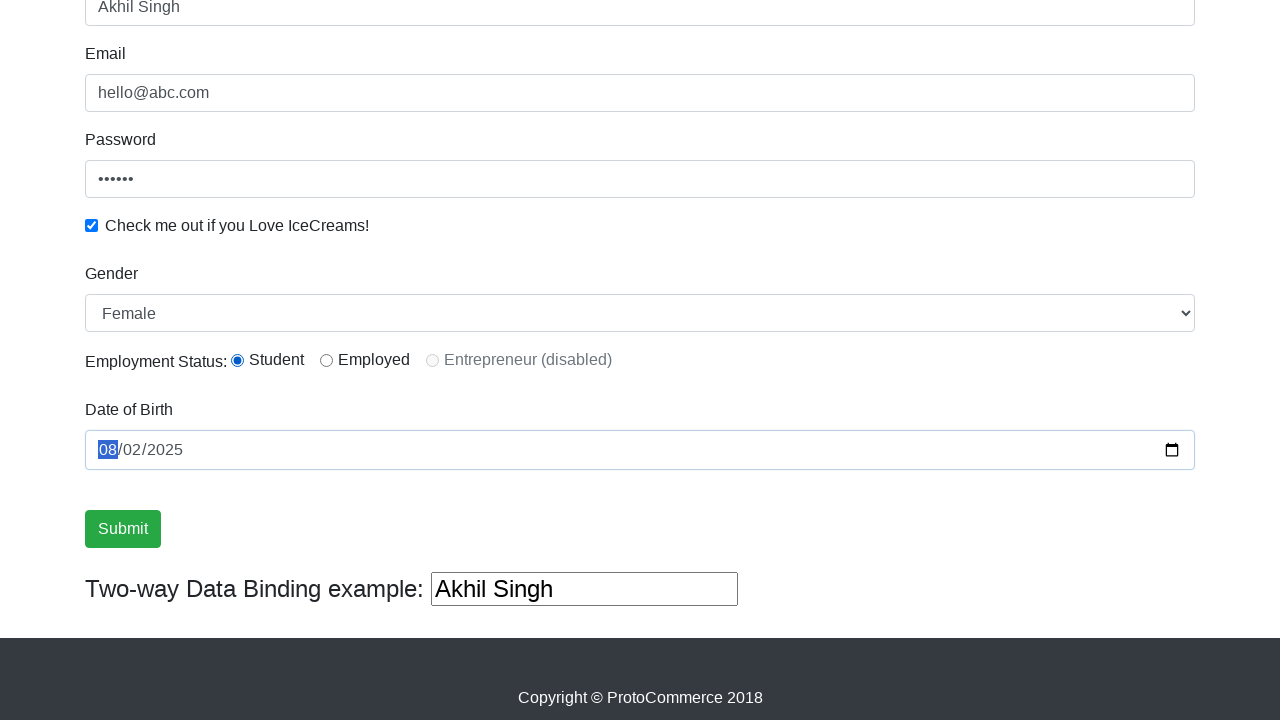

Clicked Submit button to submit the form at (123, 529) on input[value='Submit']
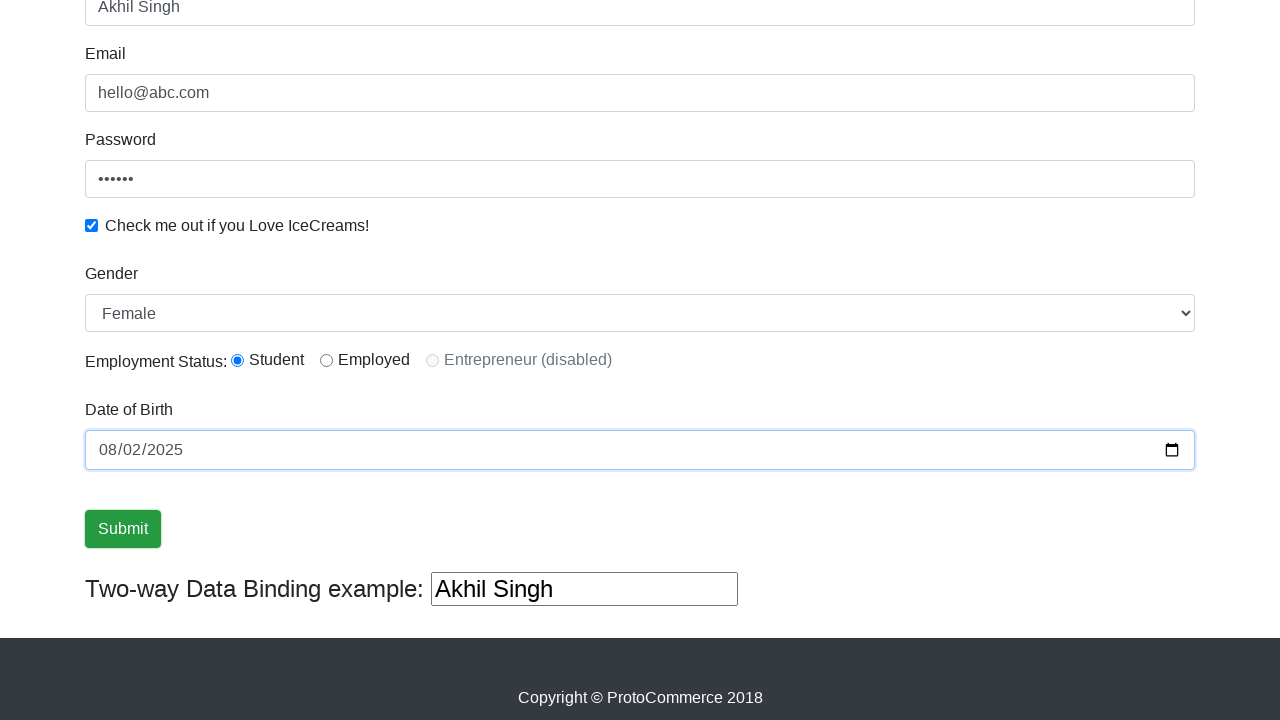

Form submission success message appeared
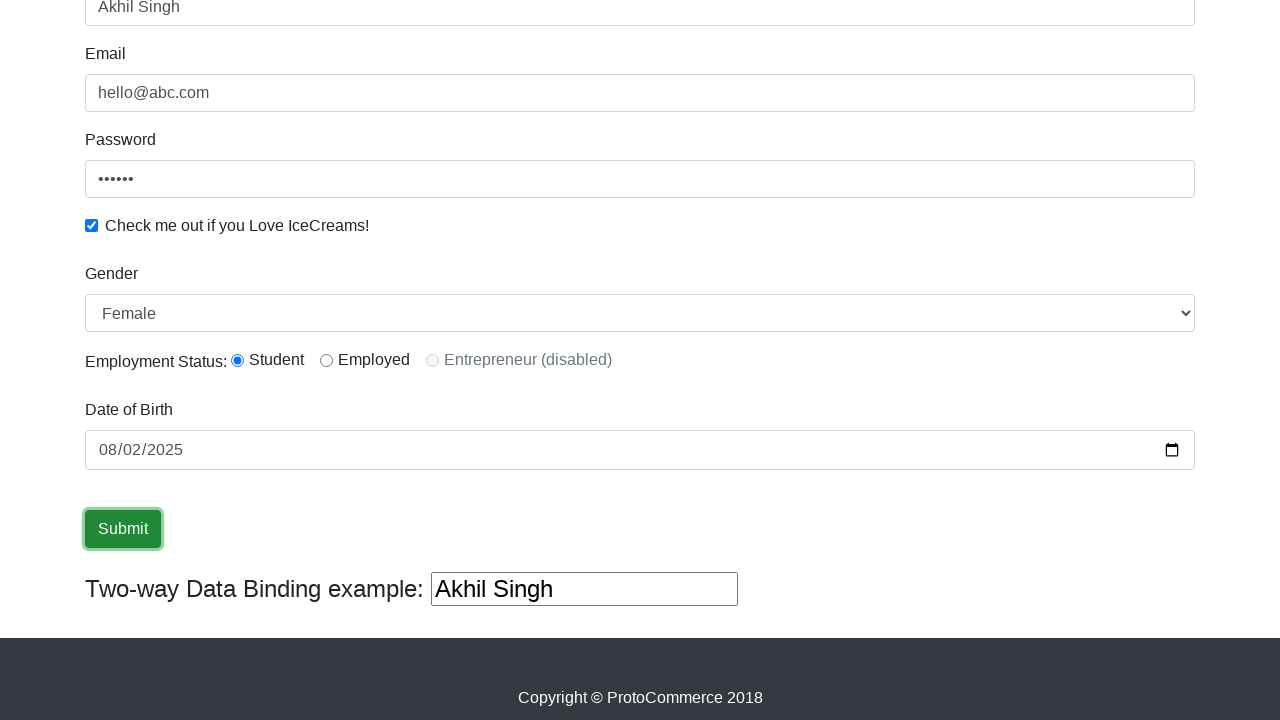

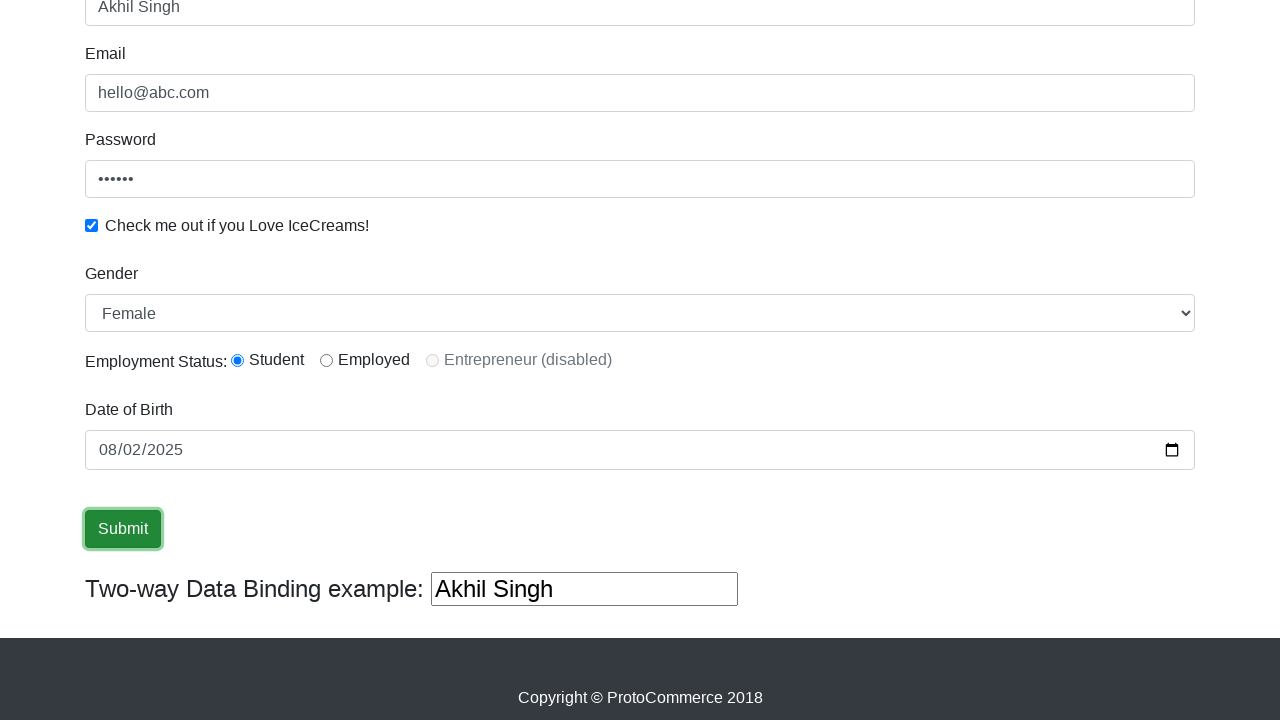